Clicks the 'More' button to load the next page of articles and verifies that 60 total articles are loaded across both pages

Starting URL: https://news.ycombinator.com/newest

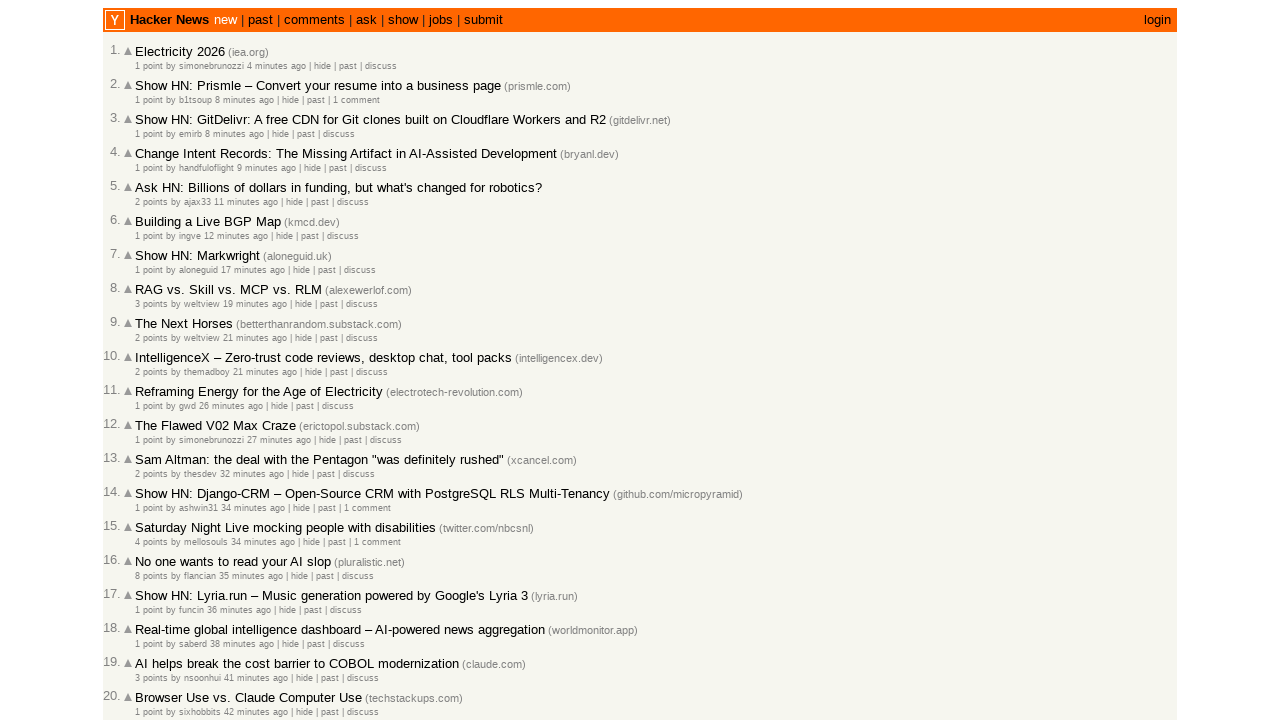

Counted articles on first page: 30 articles found
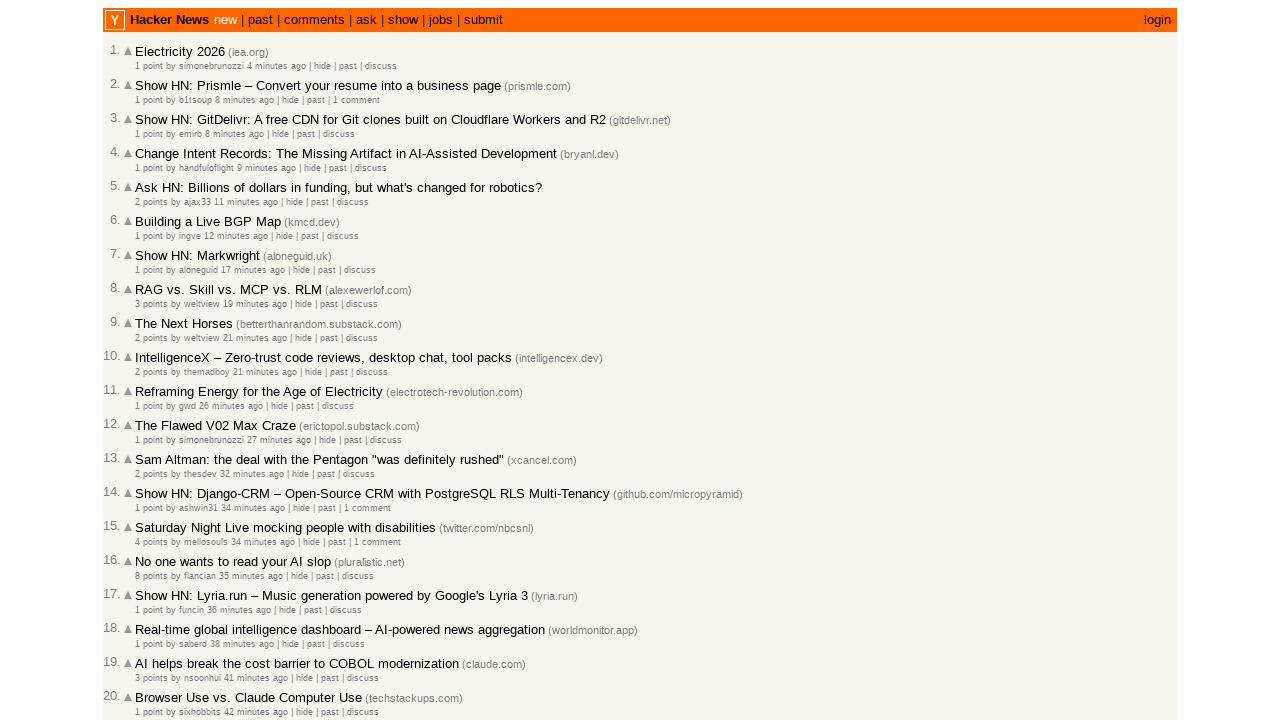

Clicked 'More' button to load next page of articles at (149, 616) on a.morelink
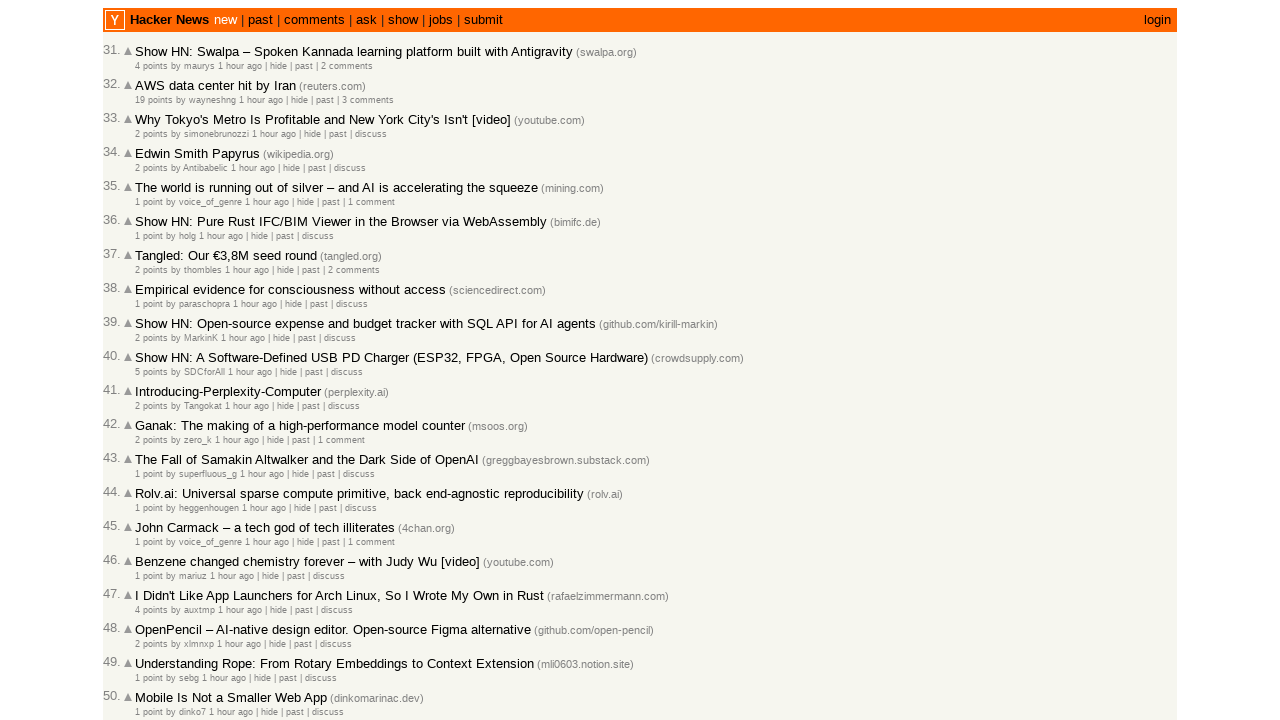

Waited for new articles to load on second page
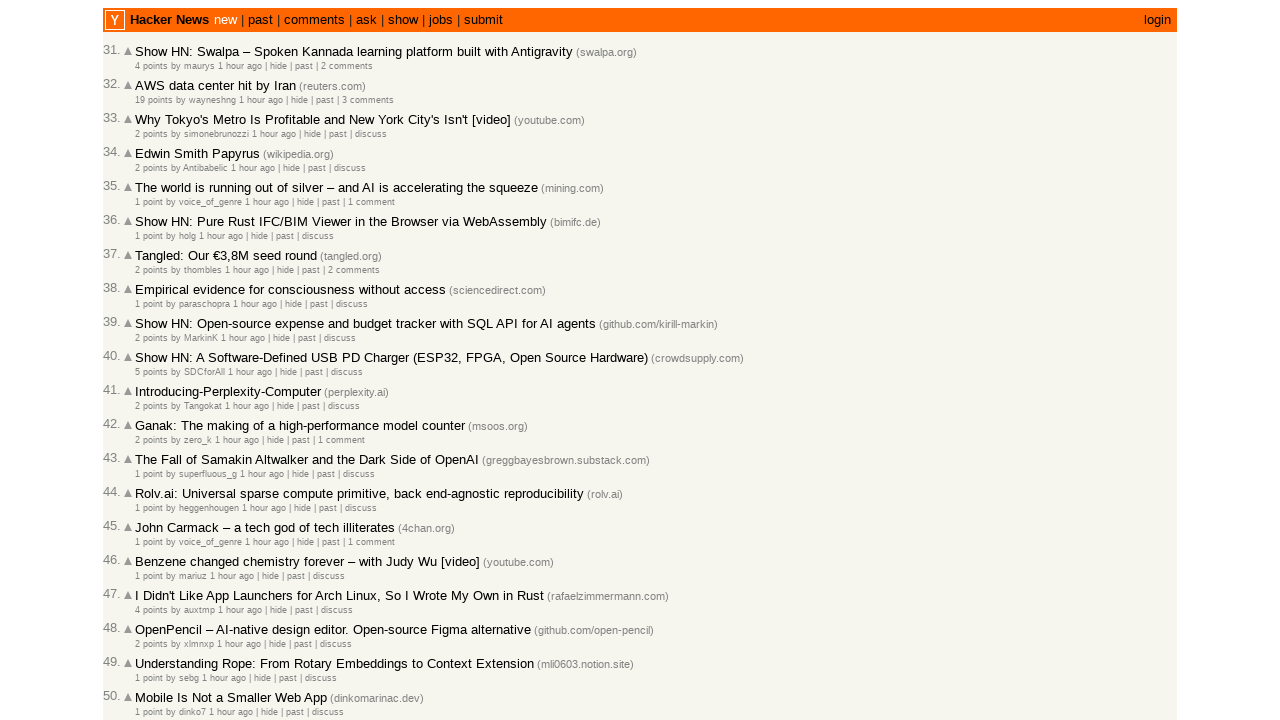

Counted total articles after loading second page: 30 articles visible
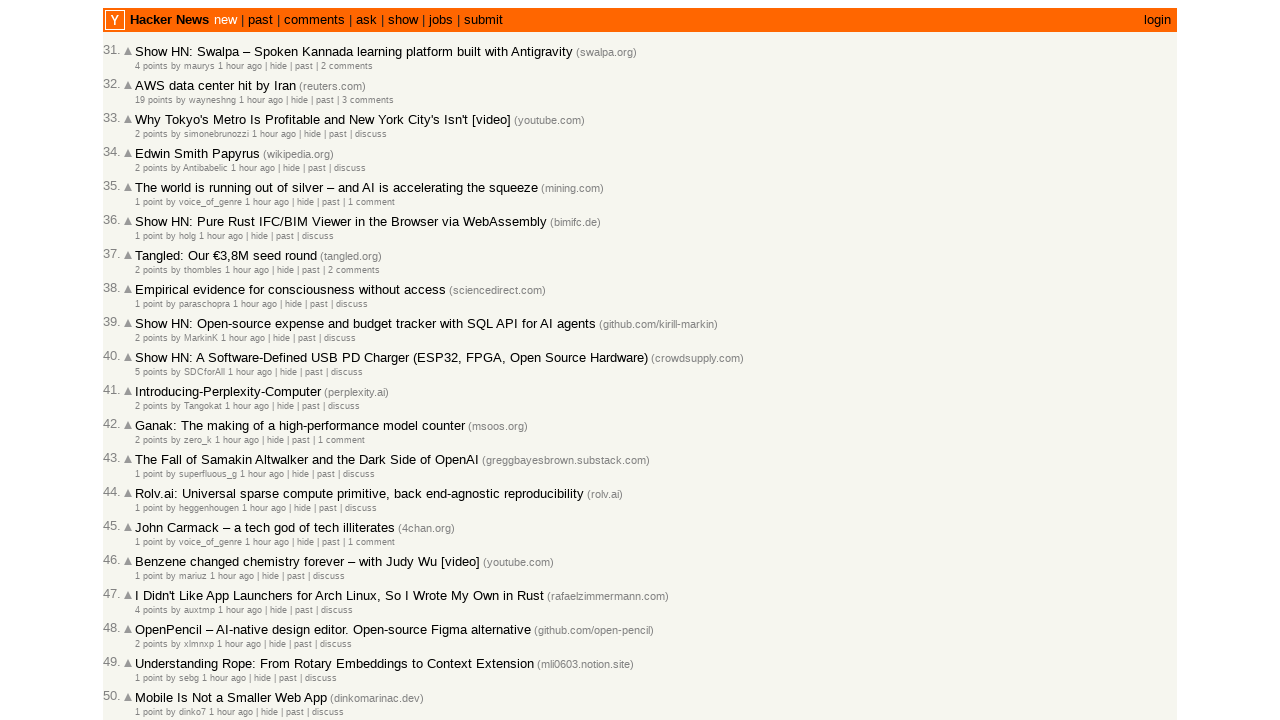

Verified total article count: 60 articles (30 from first page + 30 from second page)
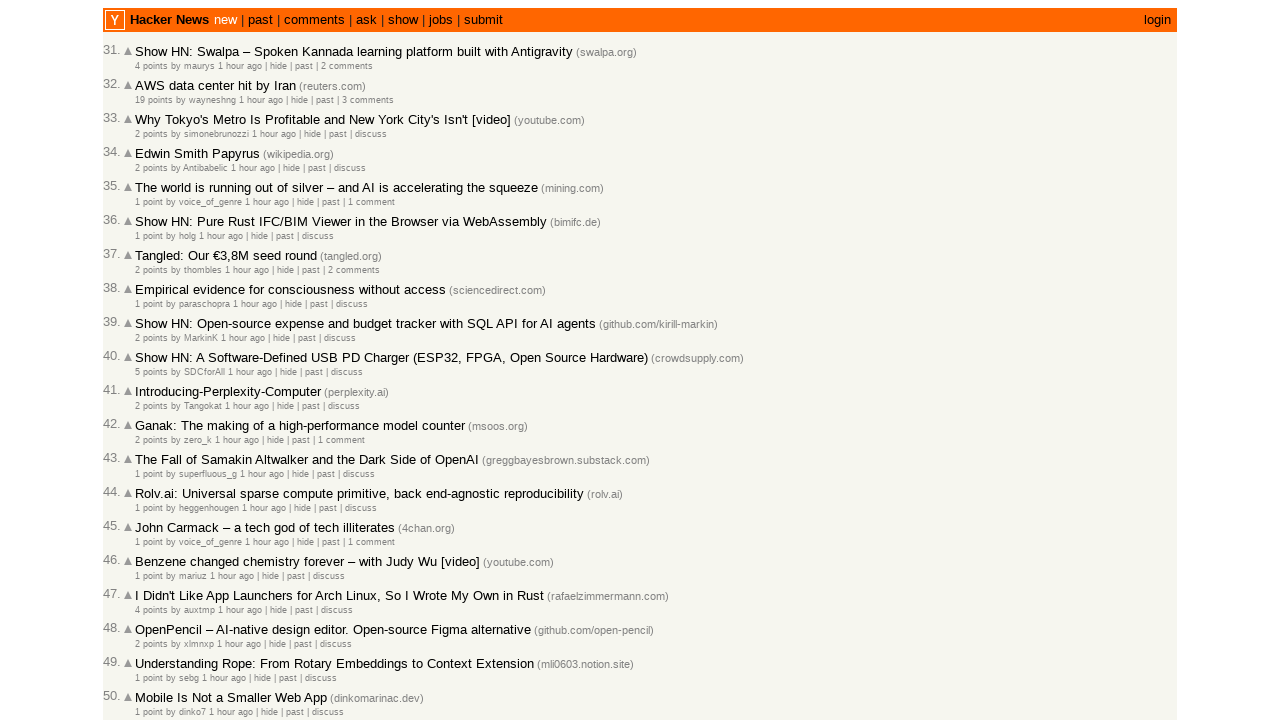

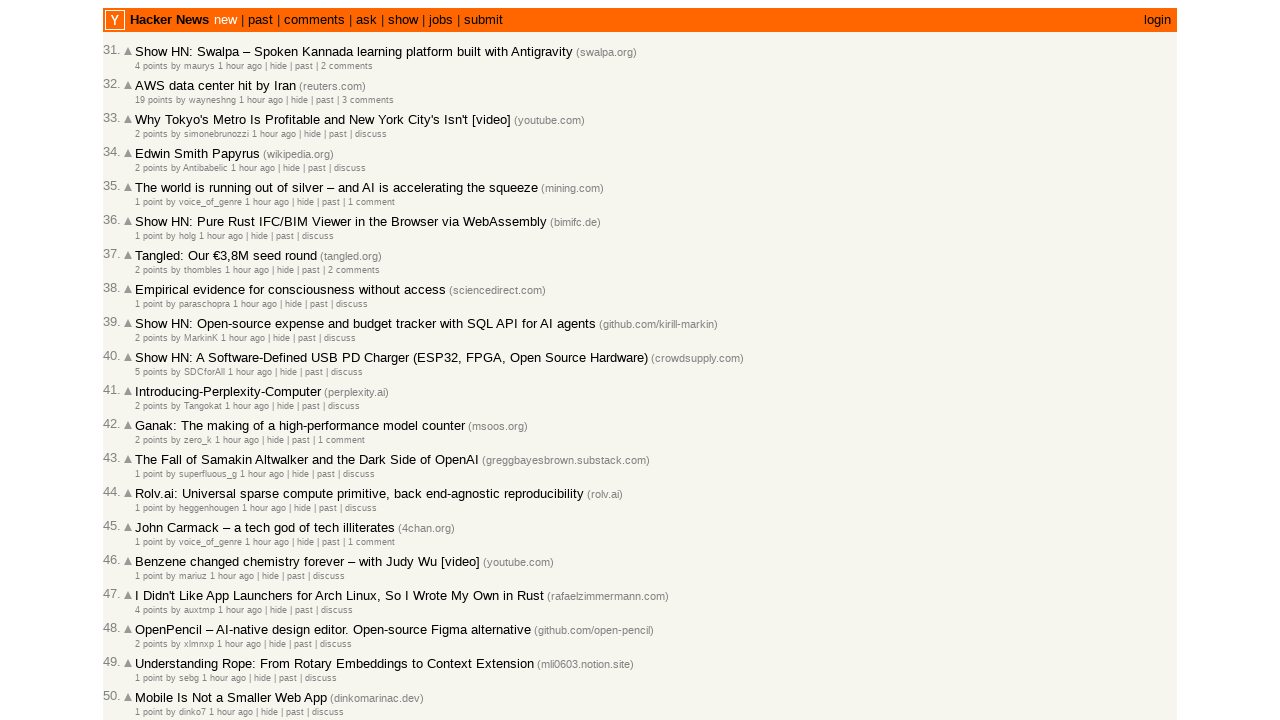